Tests sending keyboard input to an email field on a forgot password page using Actions API, then verifies the text was entered correctly.

Starting URL: https://the-internet.herokuapp.com/forgot_password

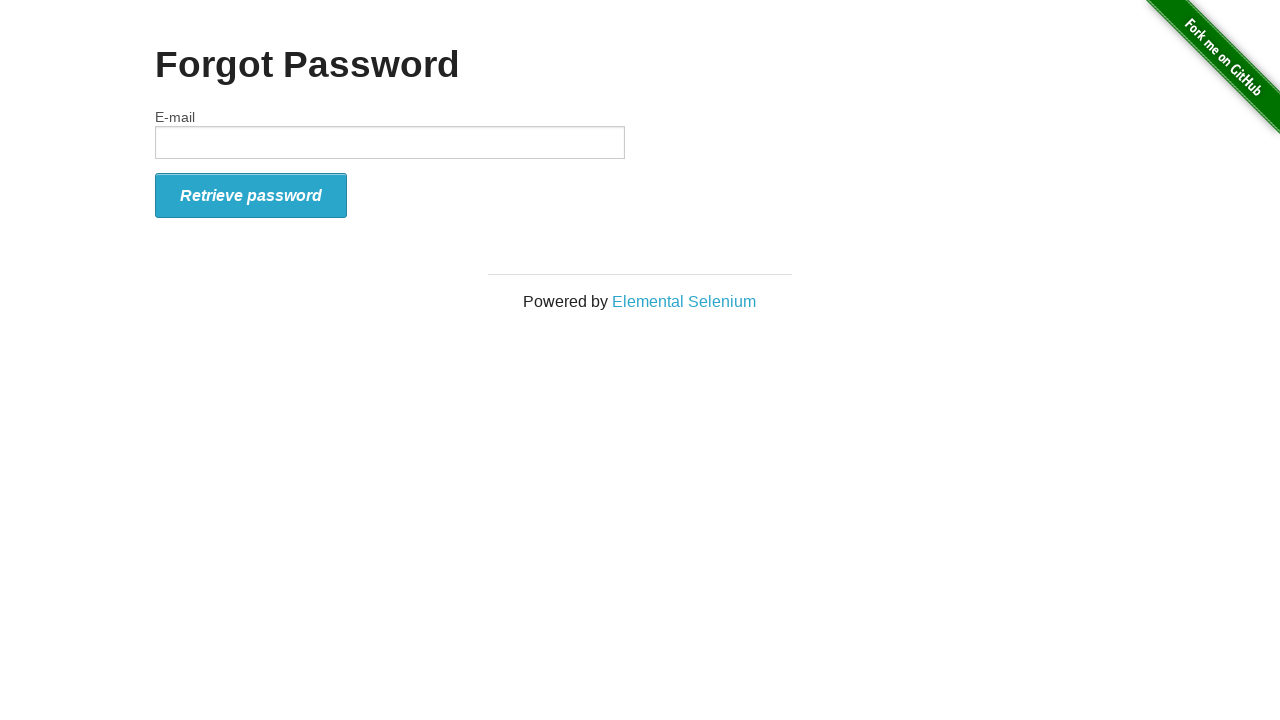

Typed 'This is through actions' into email field using Actions API on #email
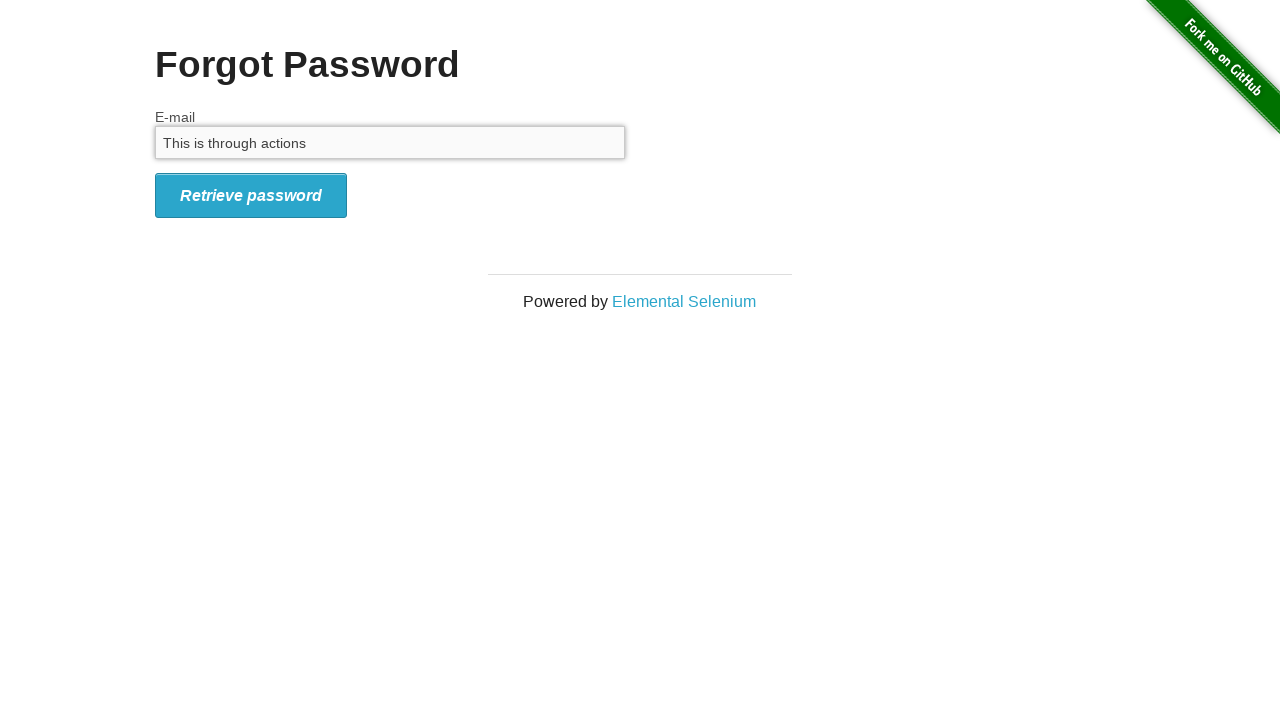

Retrieved email field input value
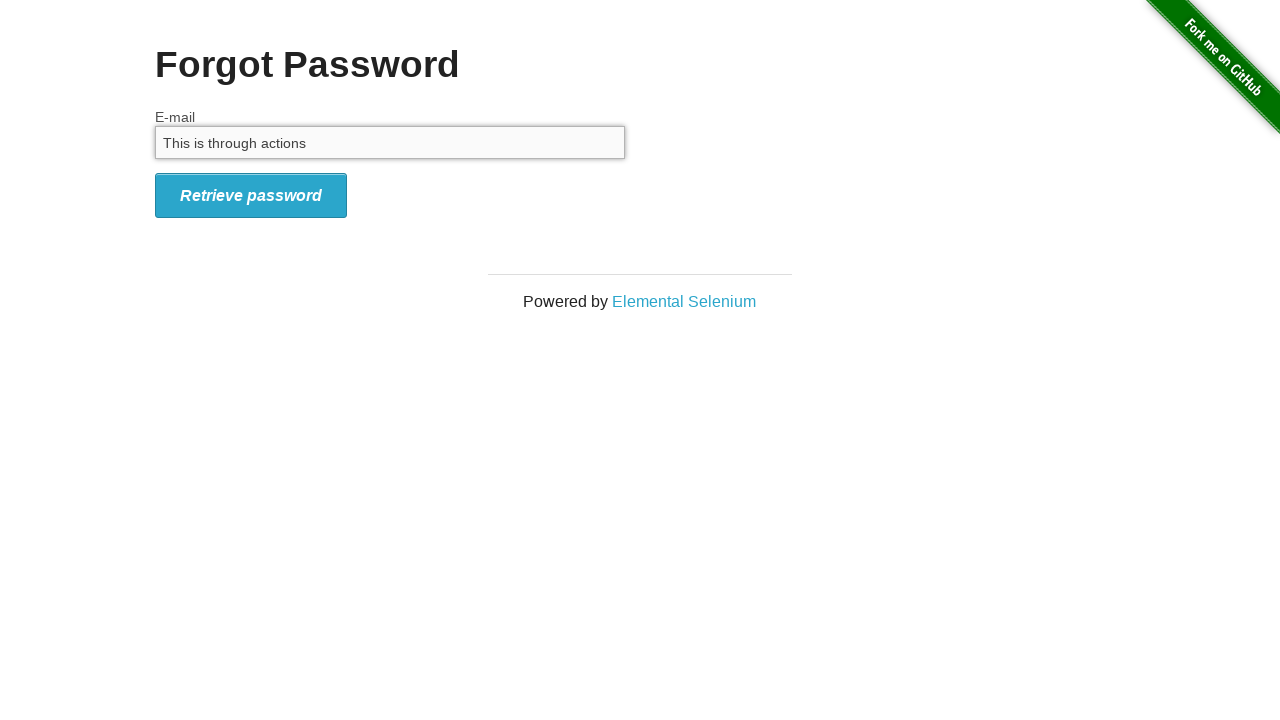

Verified email field contains 'This is through actions'
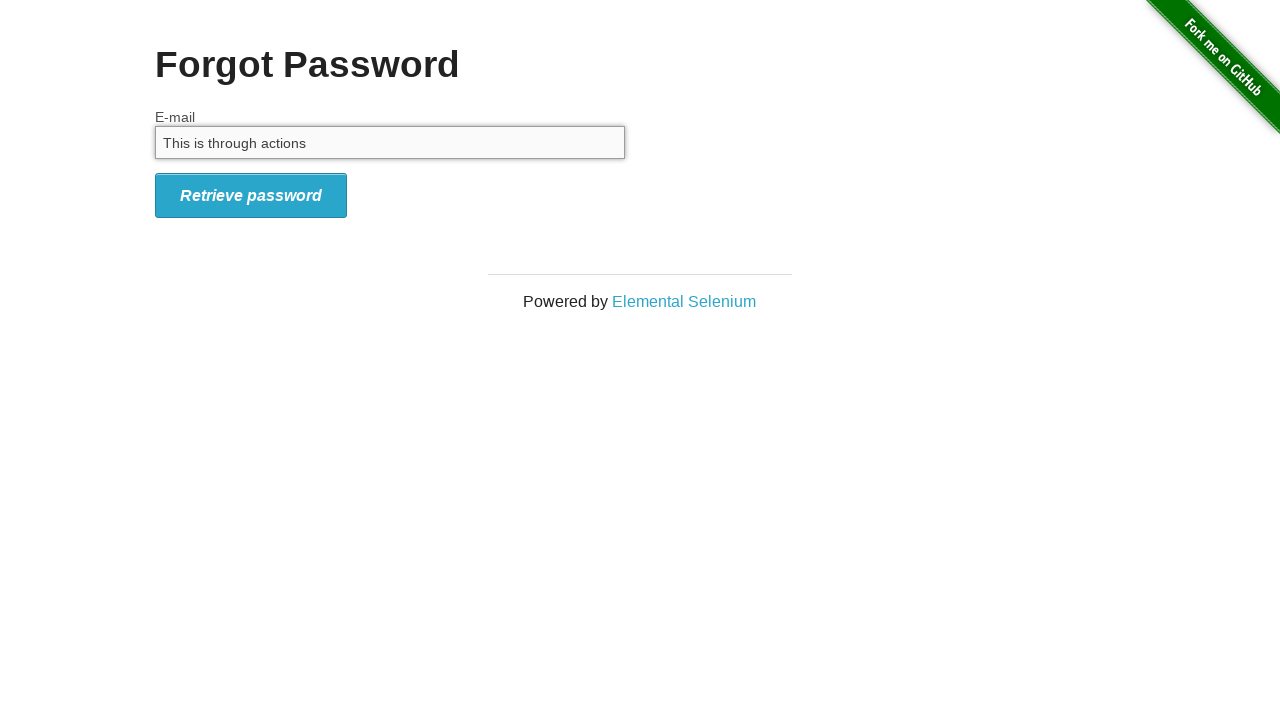

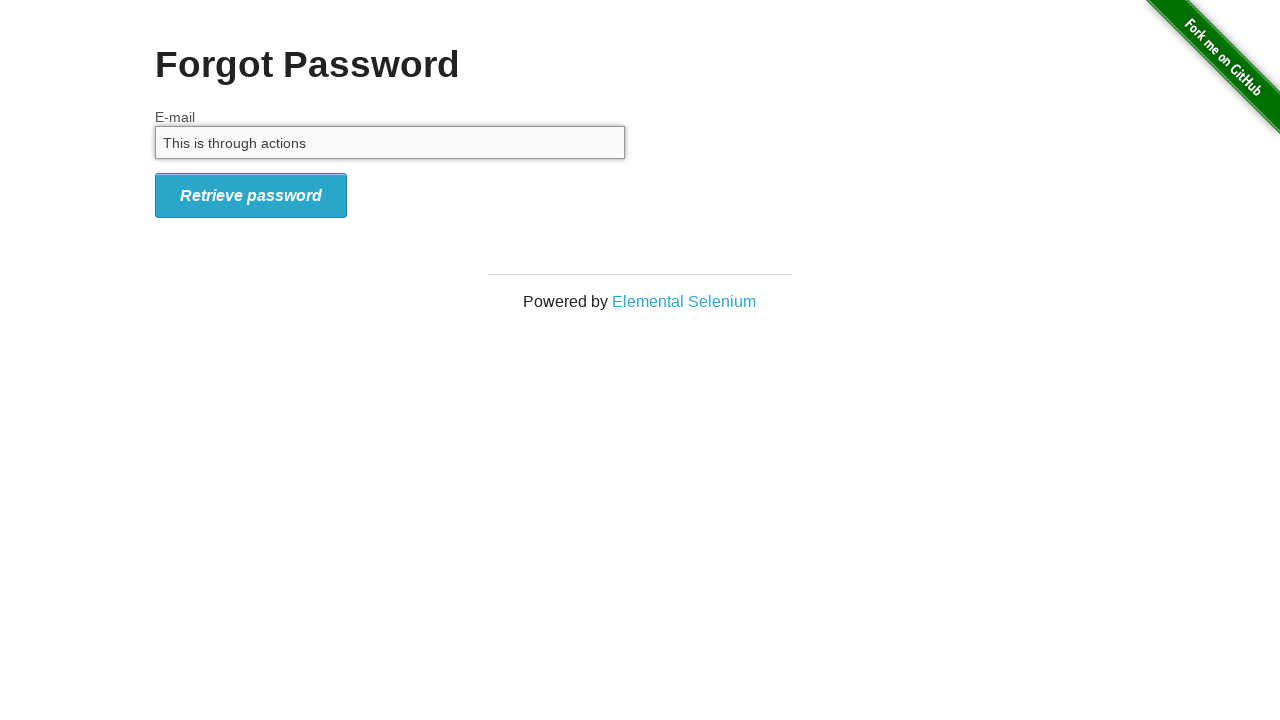